Tests scrolling functionality by navigating to Selenium documentation page and scrolling down 400 pixels using JavaScript.

Starting URL: https://www.selenium.dev/documentation/webdriver/elements/information/

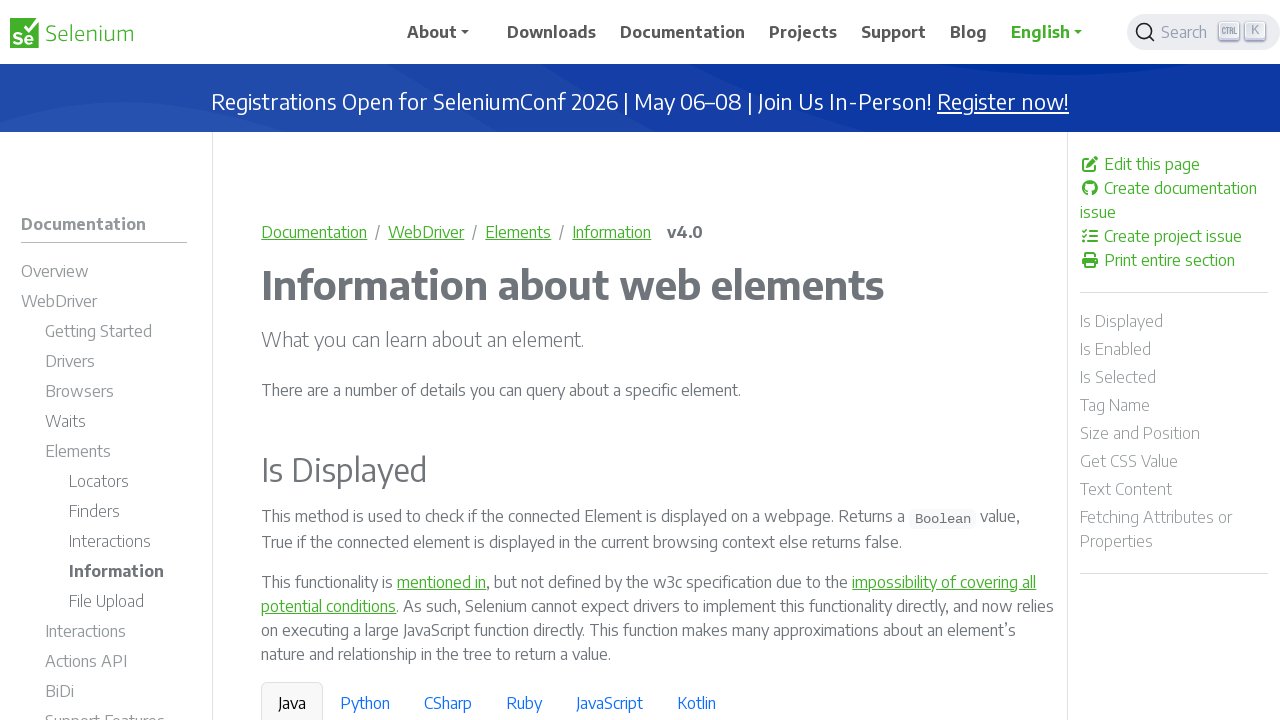

Navigated to Selenium documentation page for element information
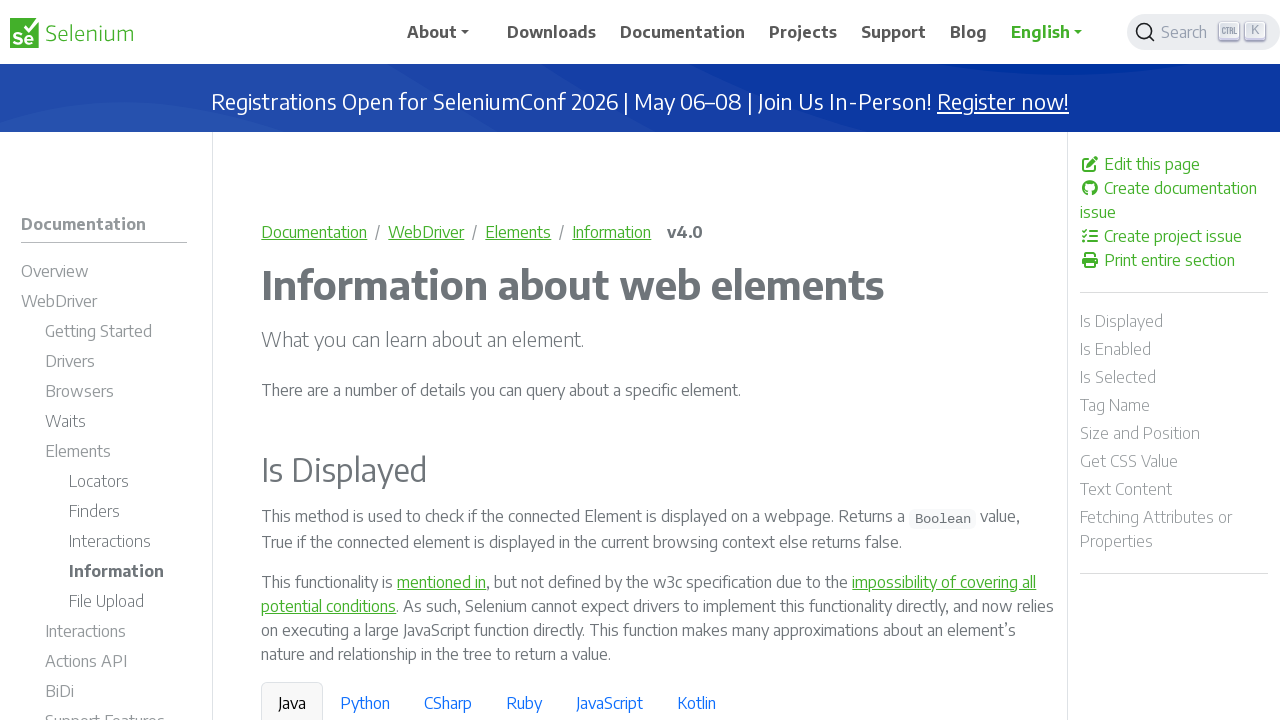

Scrolled down 400 pixels using JavaScript
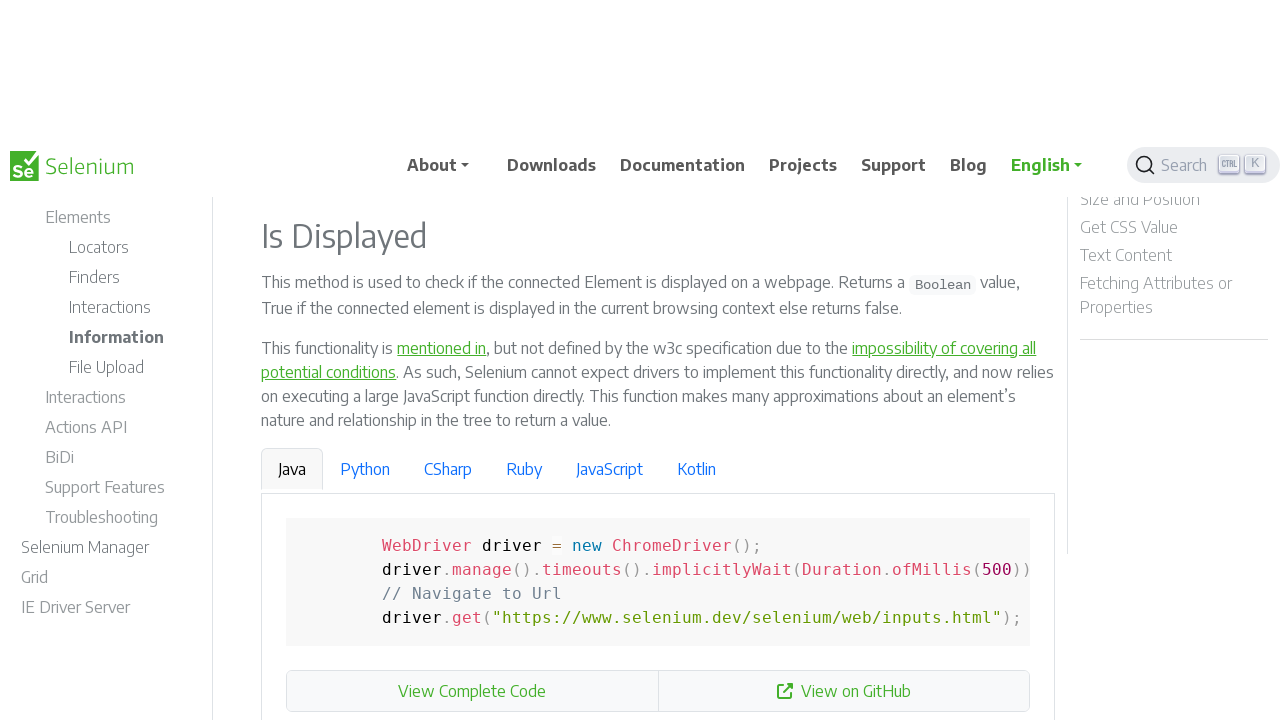

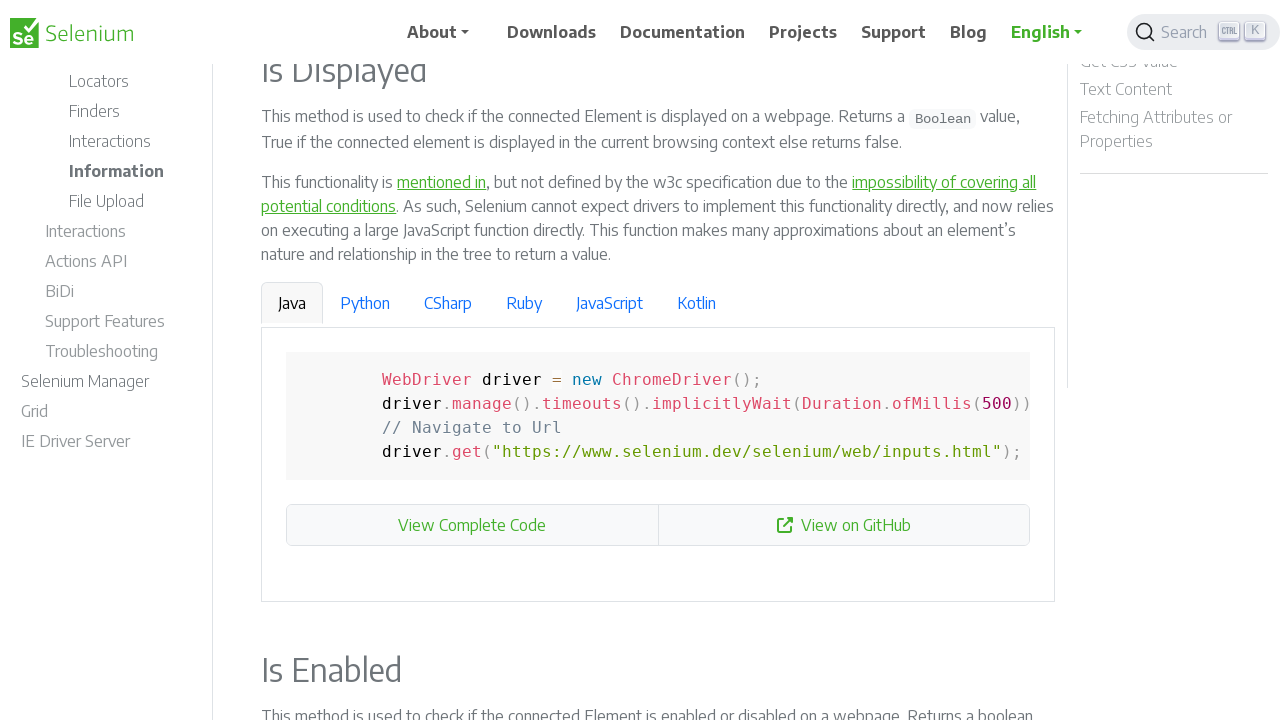